Navigates to the dynamic loading page to verify page loads correctly with custom viewport settings

Starting URL: https://the-internet.herokuapp.com/dynamic_loading/2

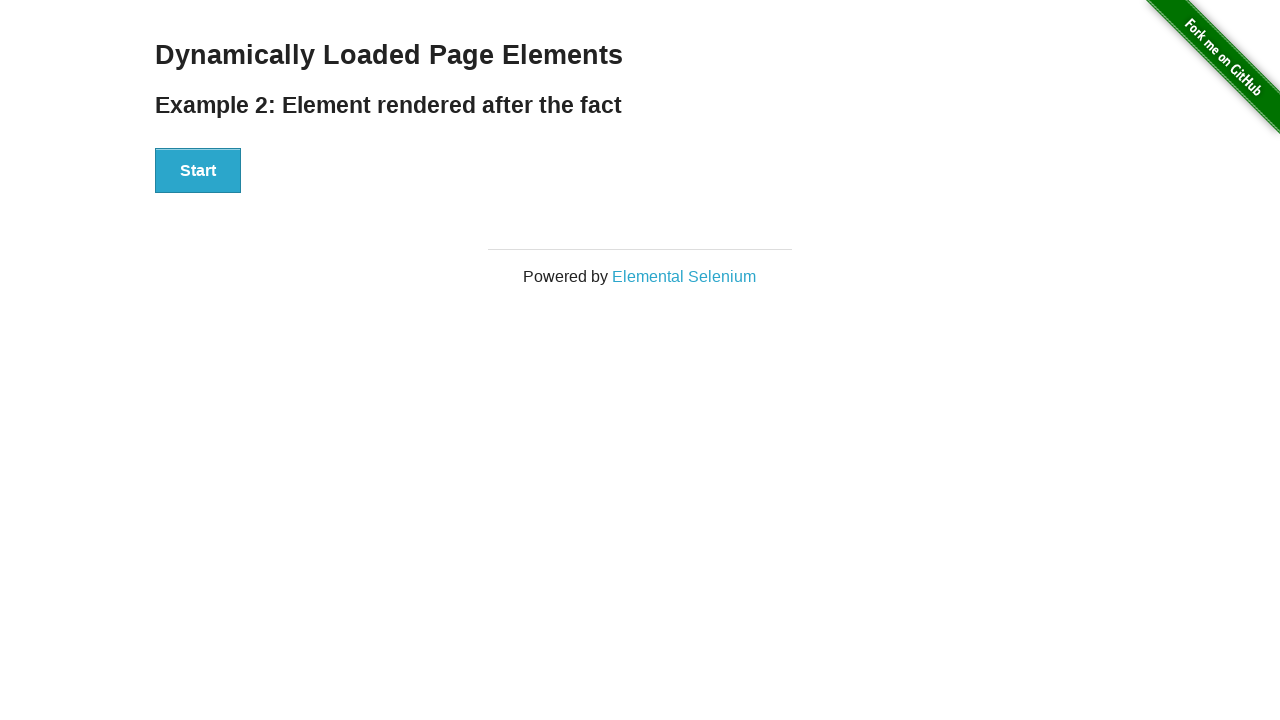

Set custom viewport size to 720x360
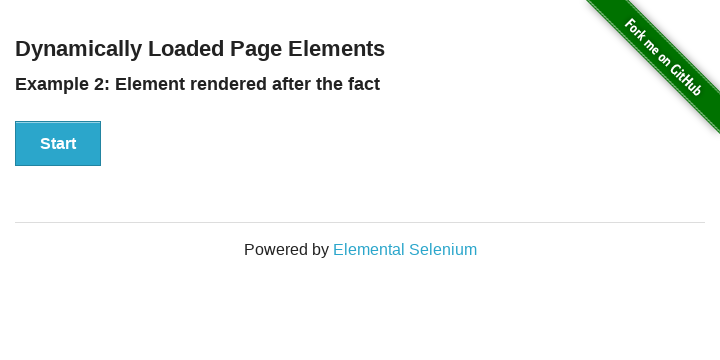

Waited for #start element to be available on dynamic loading page
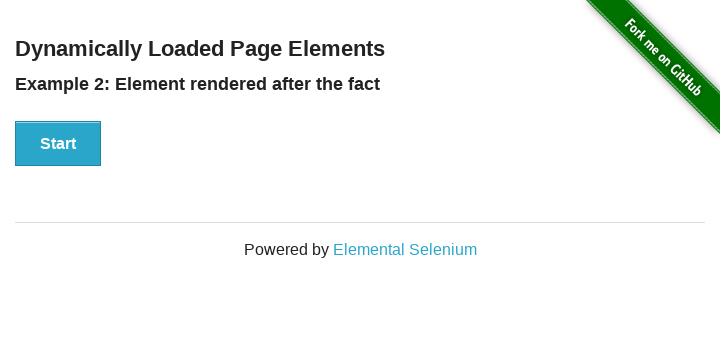

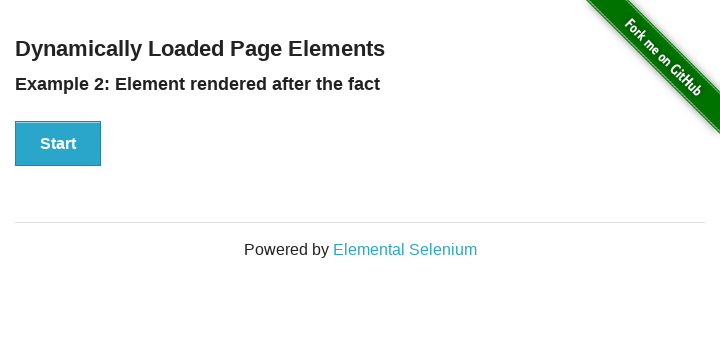